Tests the Python.org website by verifying the page title contains "Python", then performs a search for "pycon" and verifies results are found.

Starting URL: http://www.python.org

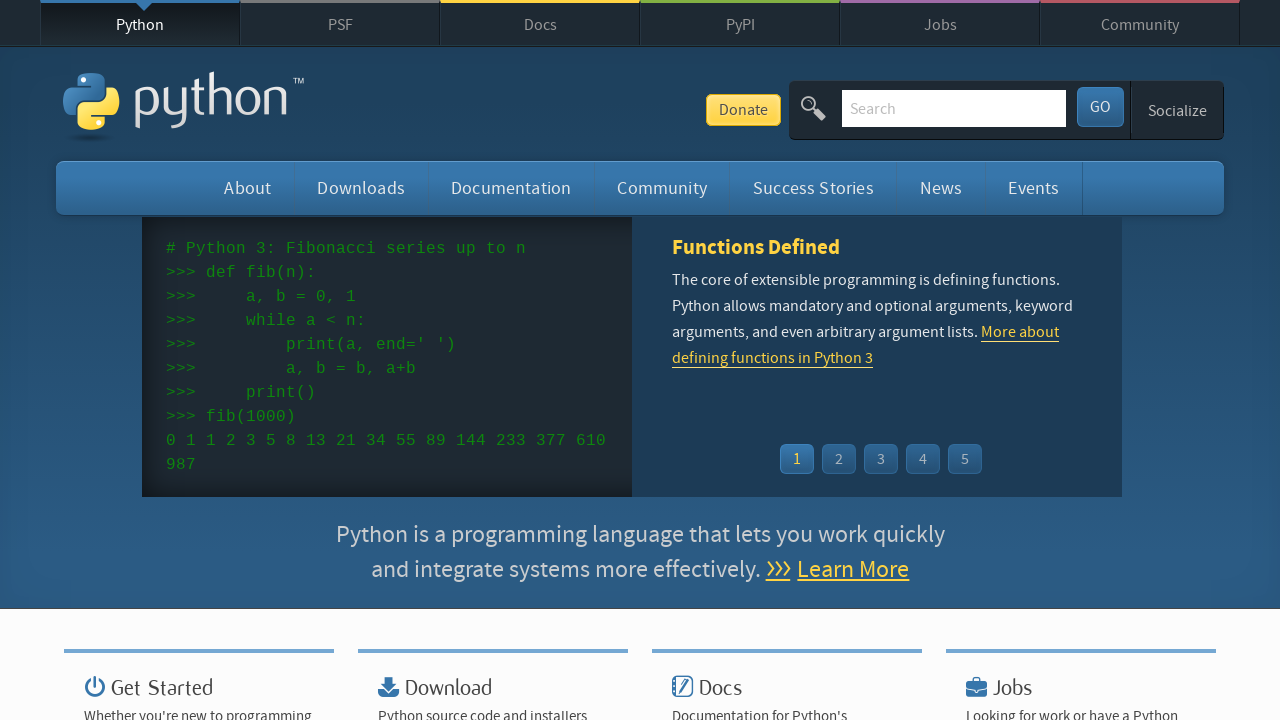

Verified 'Python' is in page title
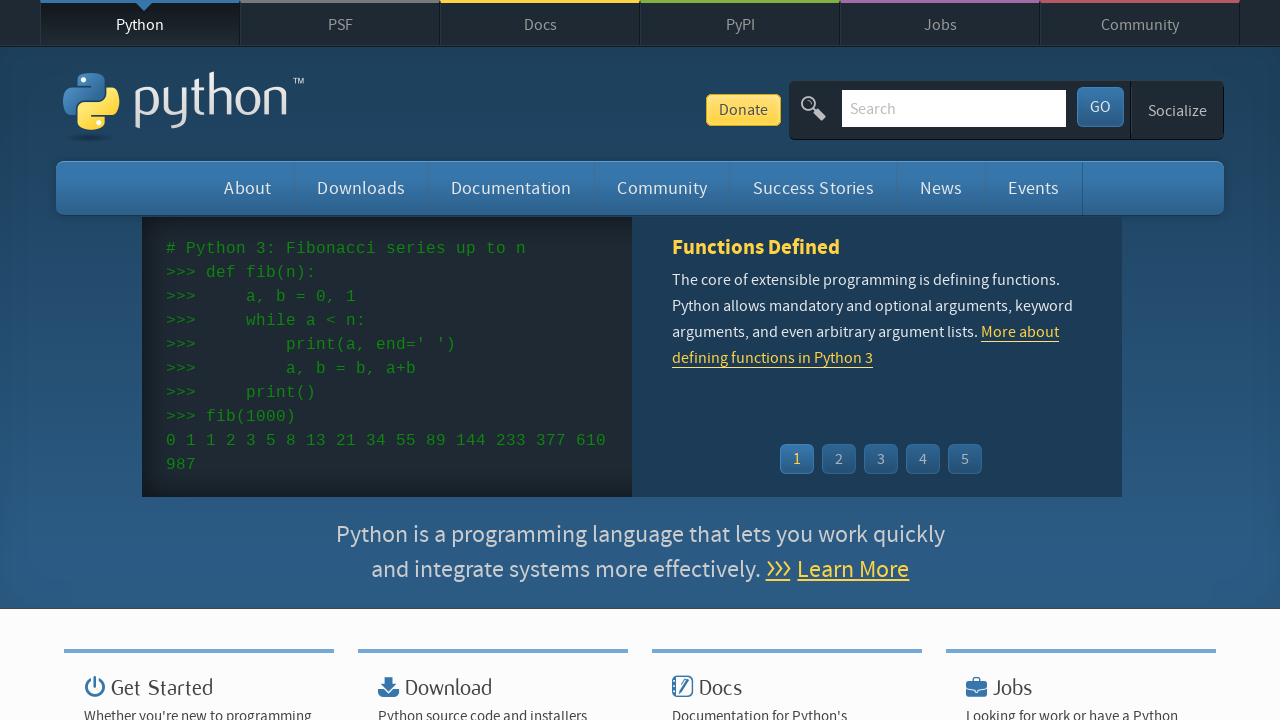

Located search input field
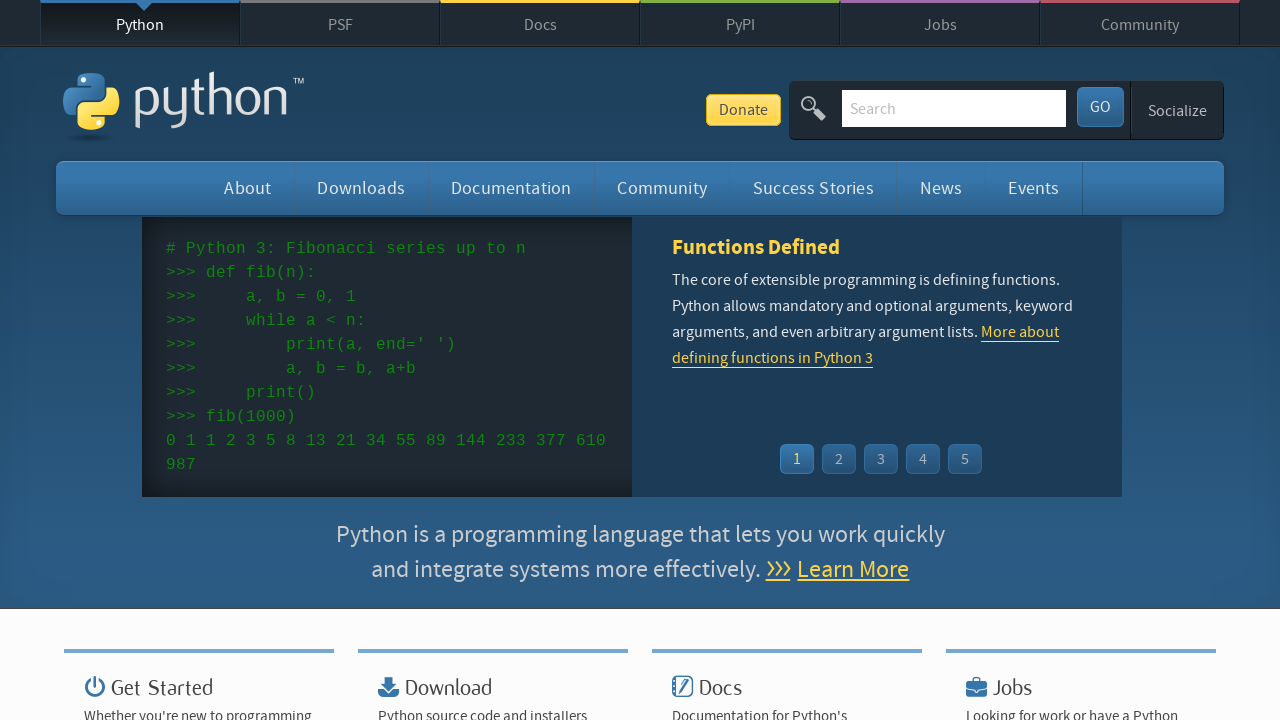

Cleared search input field on input[name='q']
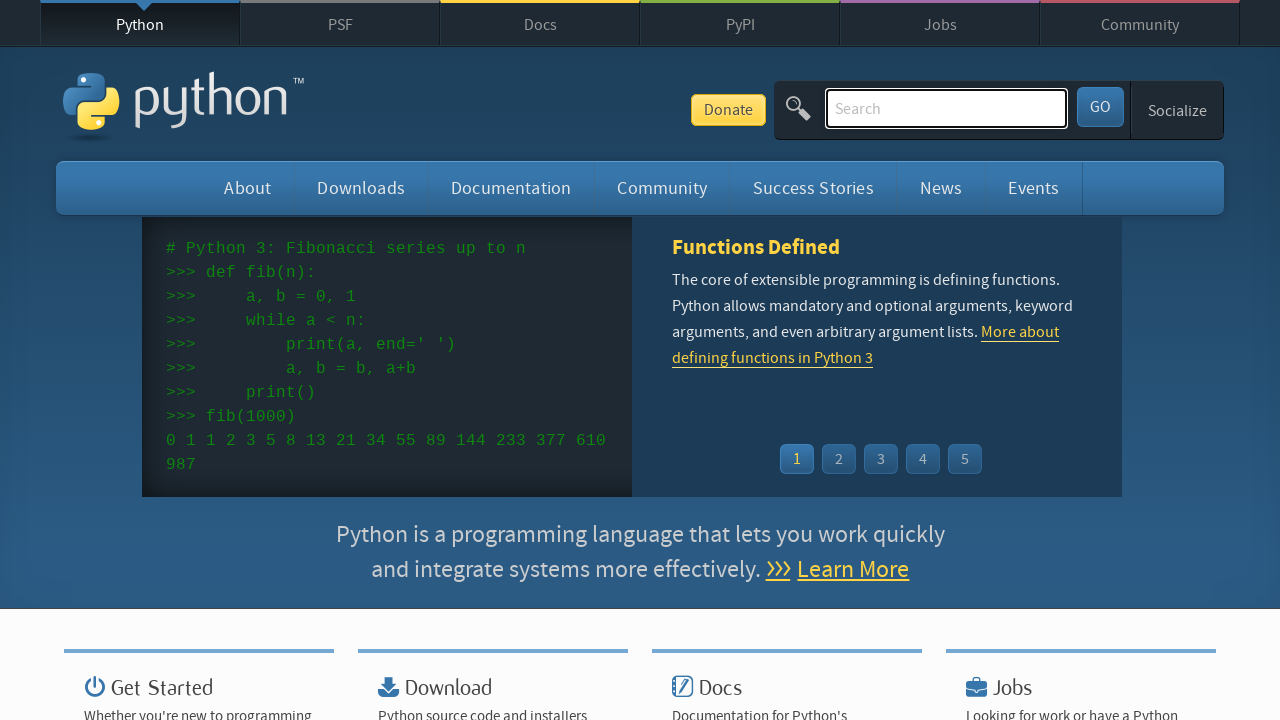

Filled search field with 'pycon' on input[name='q']
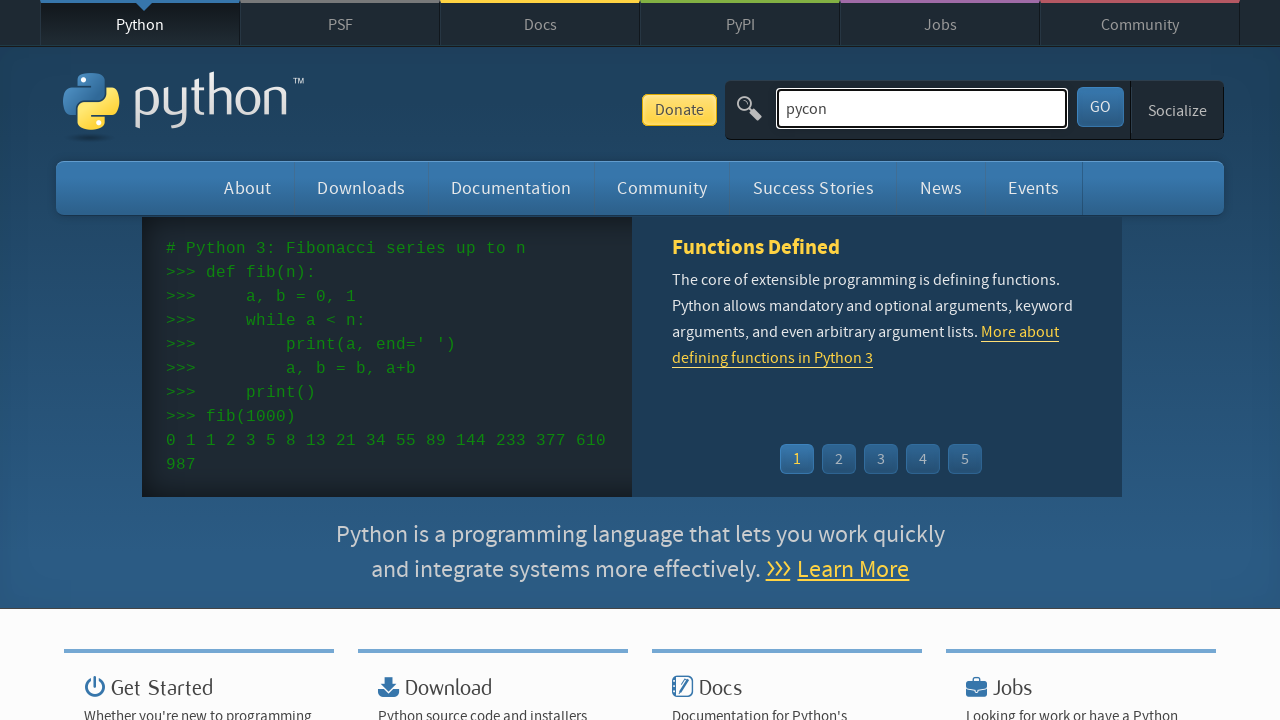

Pressed Enter to submit search on input[name='q']
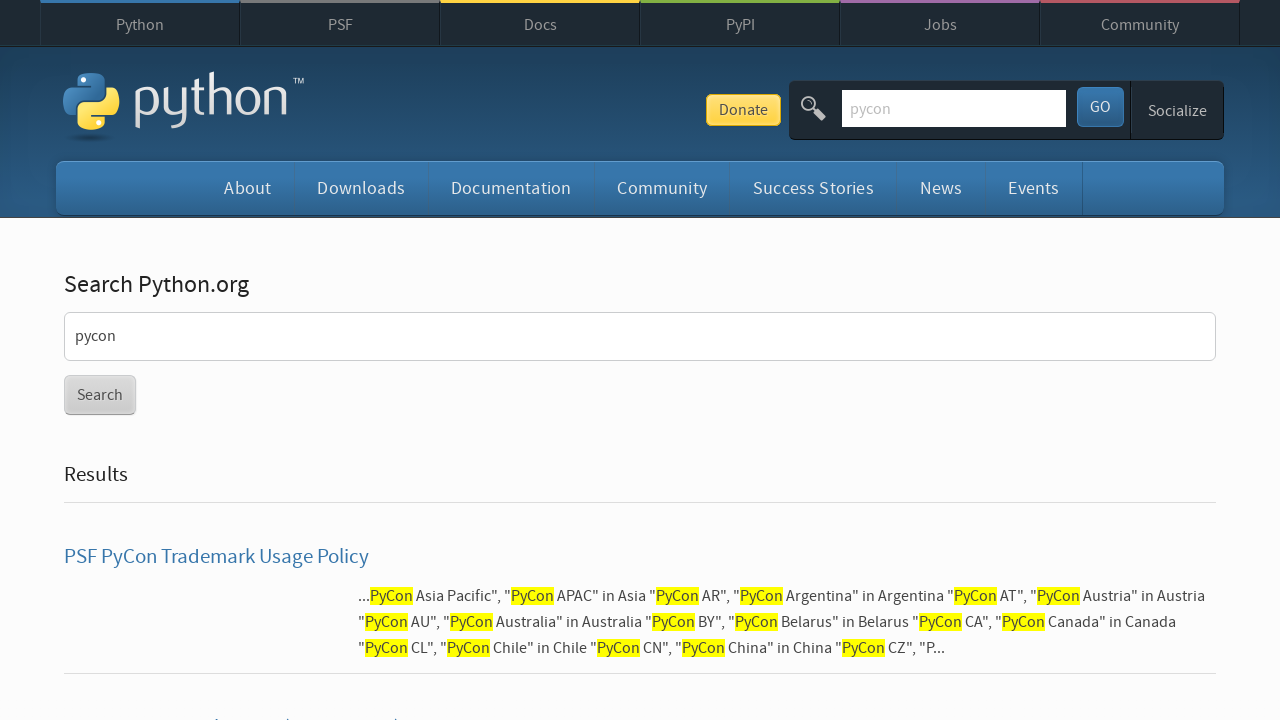

Waited for network idle state after search
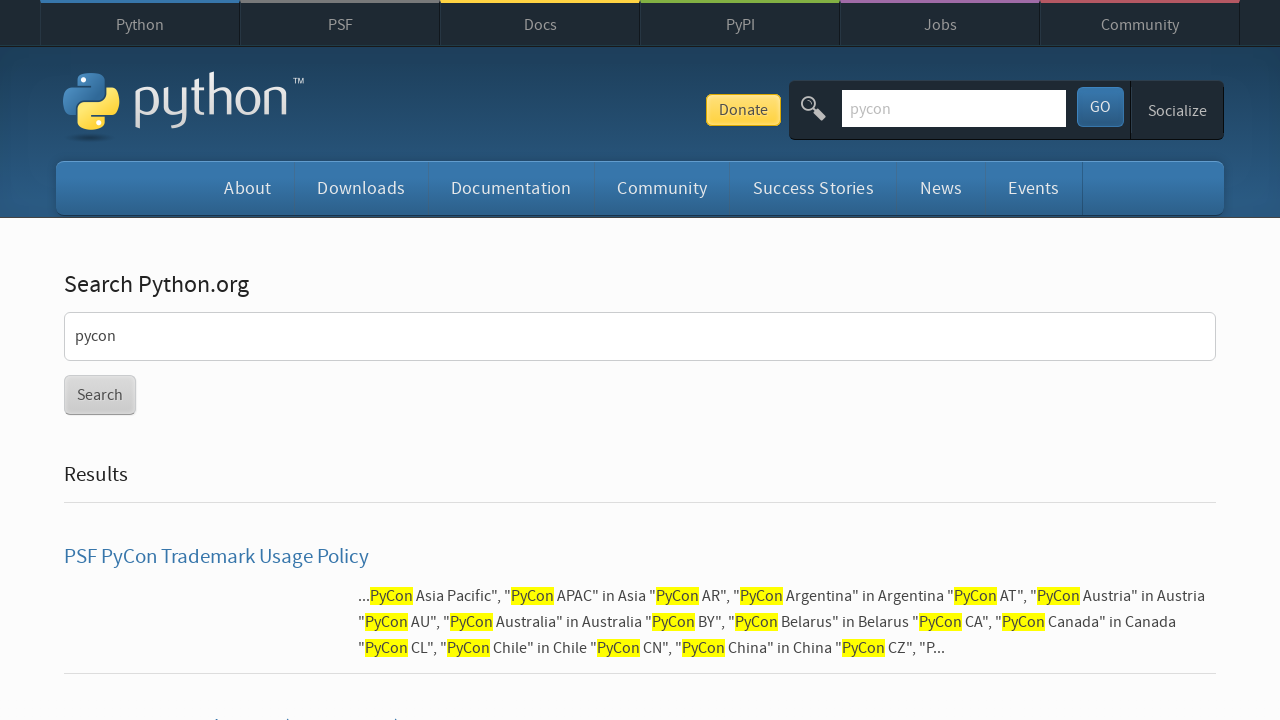

Verified search results are present (no 'No results found' message)
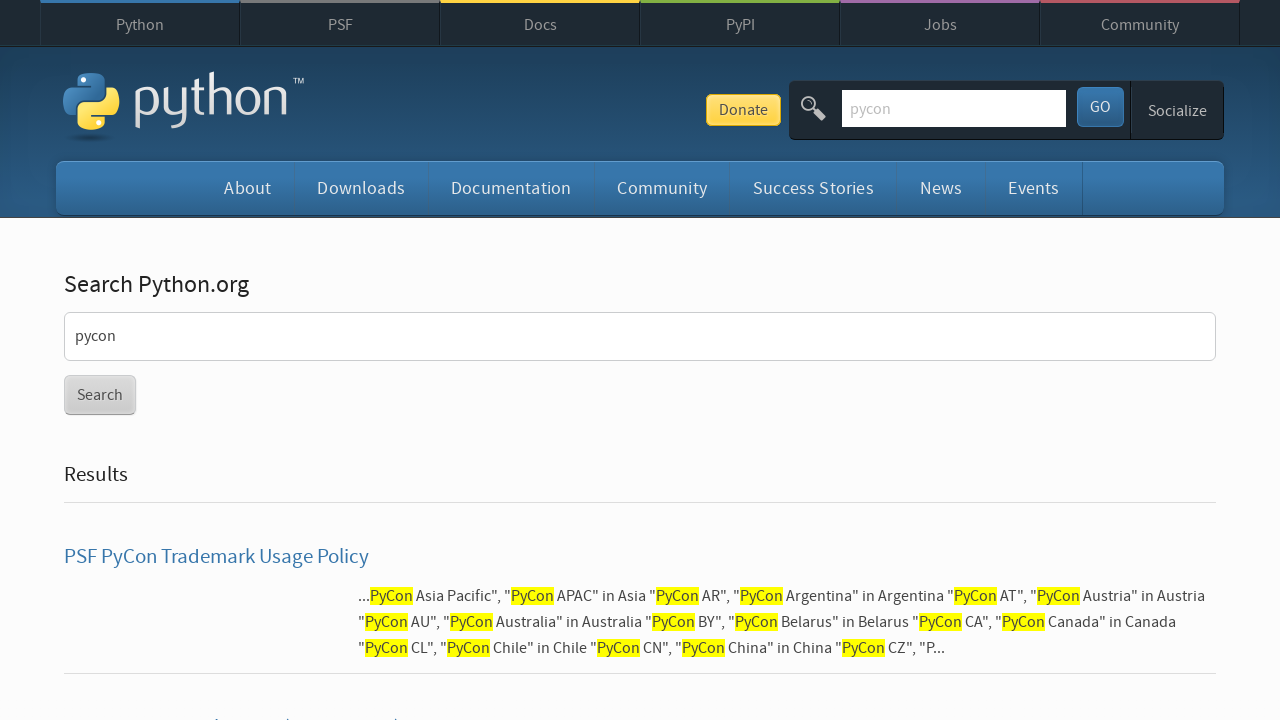

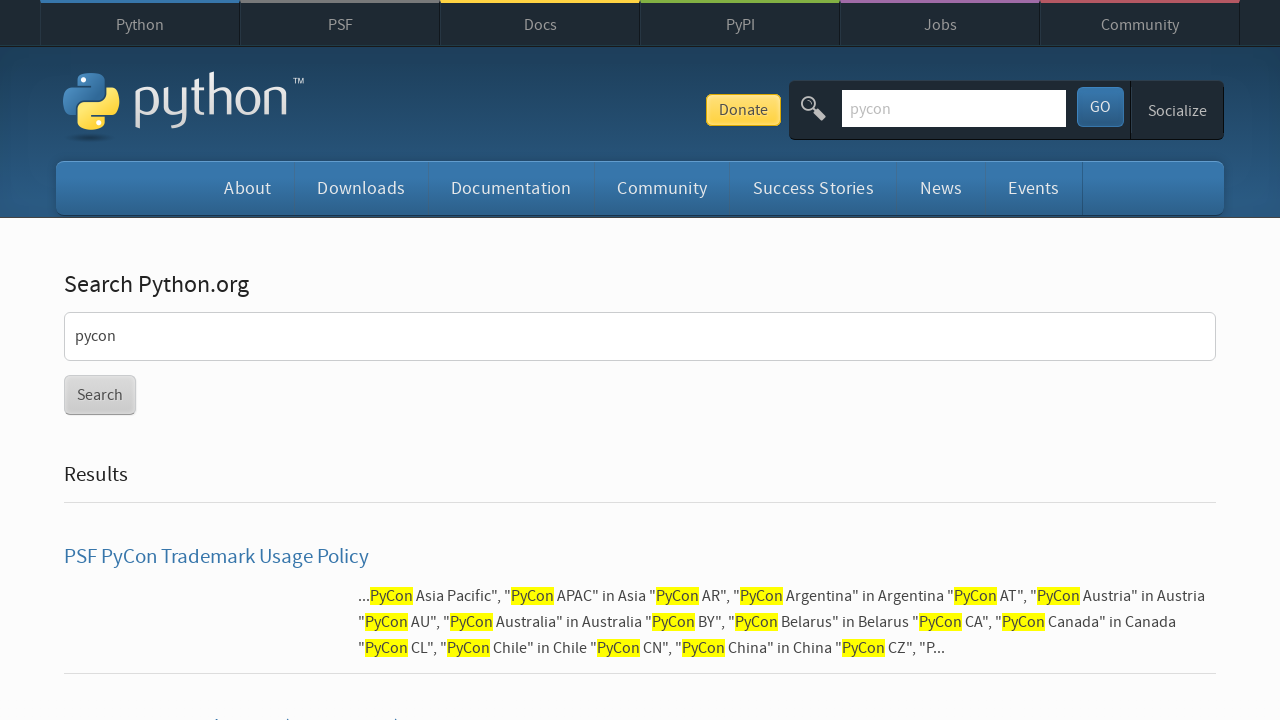